Tests mouse moveTo functionality by hovering over an element and verifying the text value indicates center position

Starting URL: http://guinea-pig.webdriver.io/pointer.html

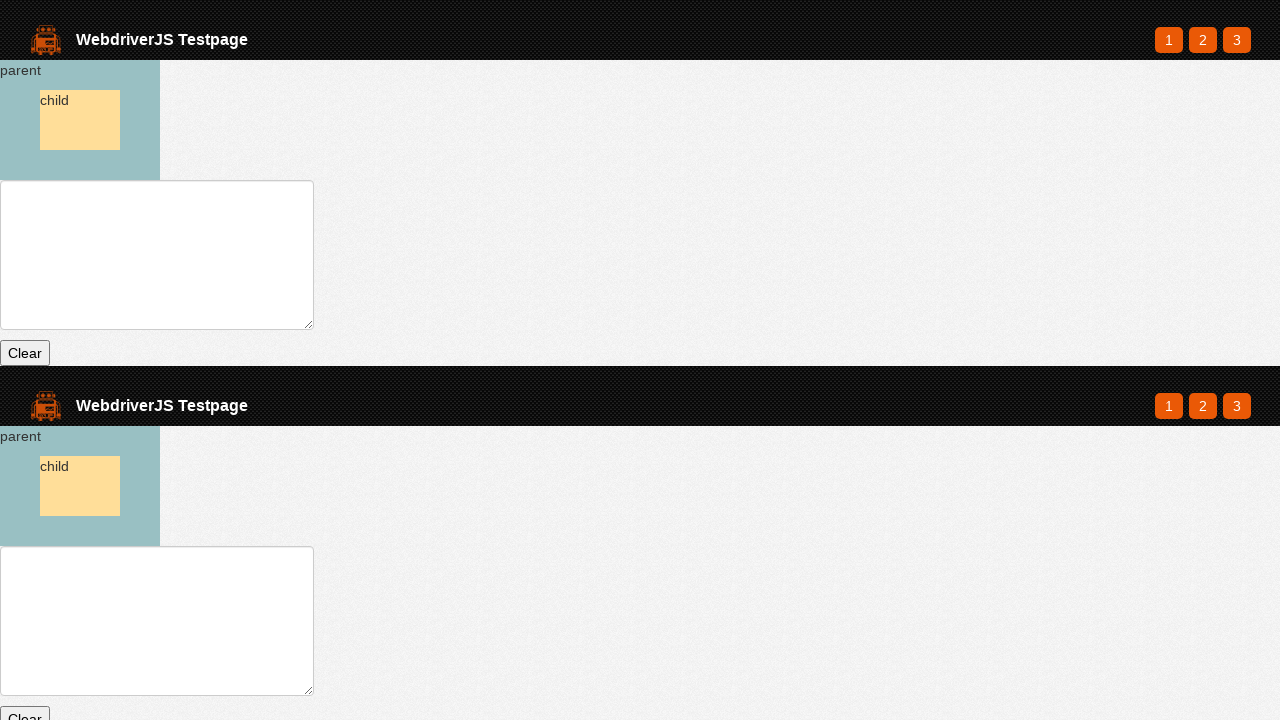

Parent element loaded
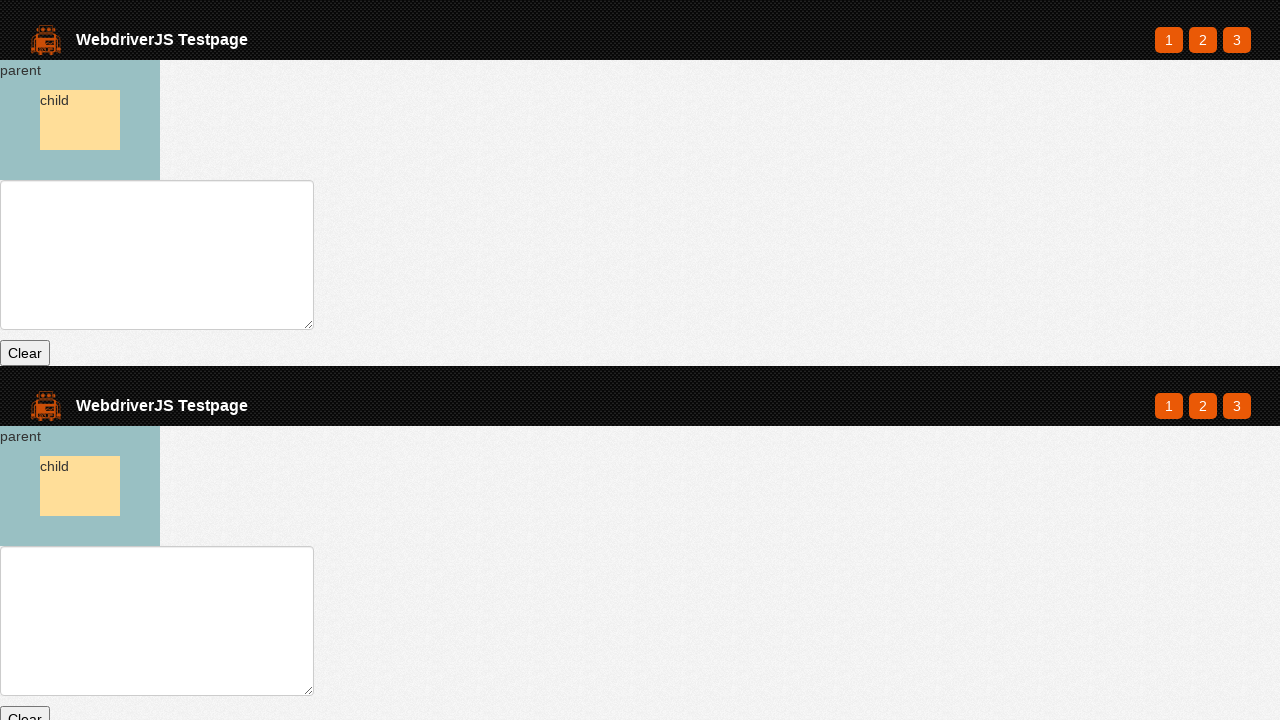

Mouse moved to parent element at (80, 120) on #parent
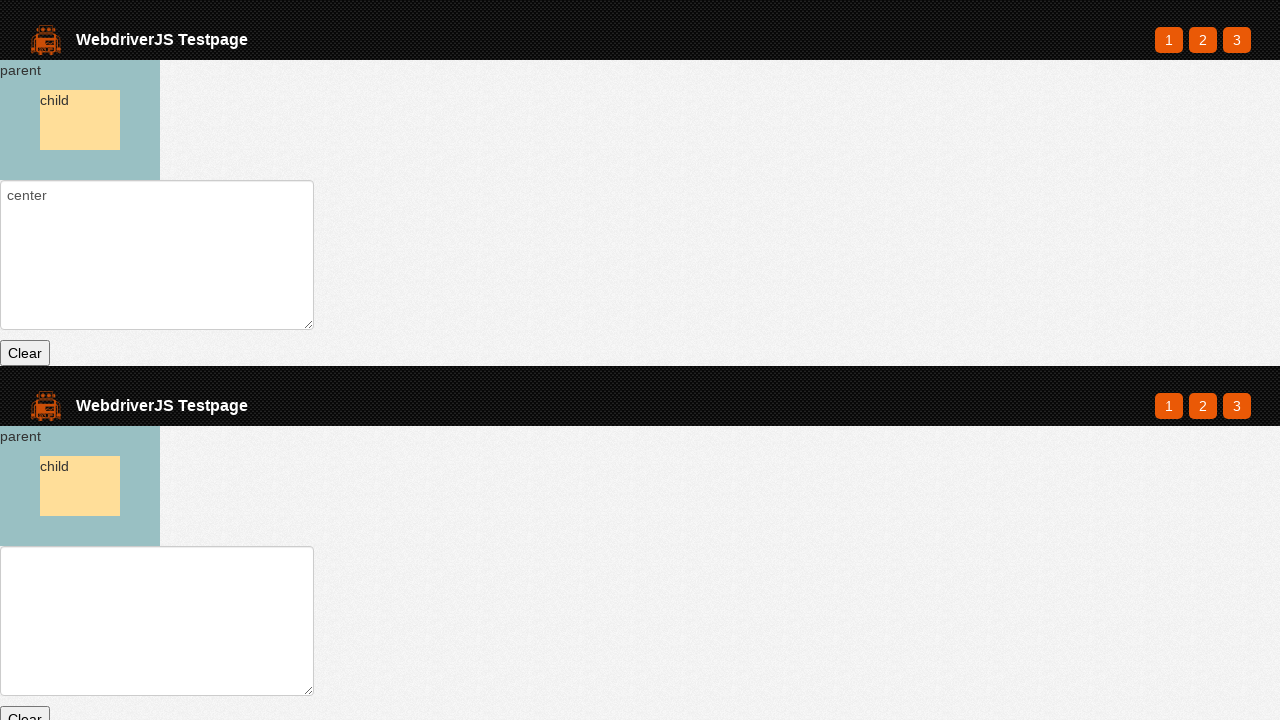

Retrieved text field value
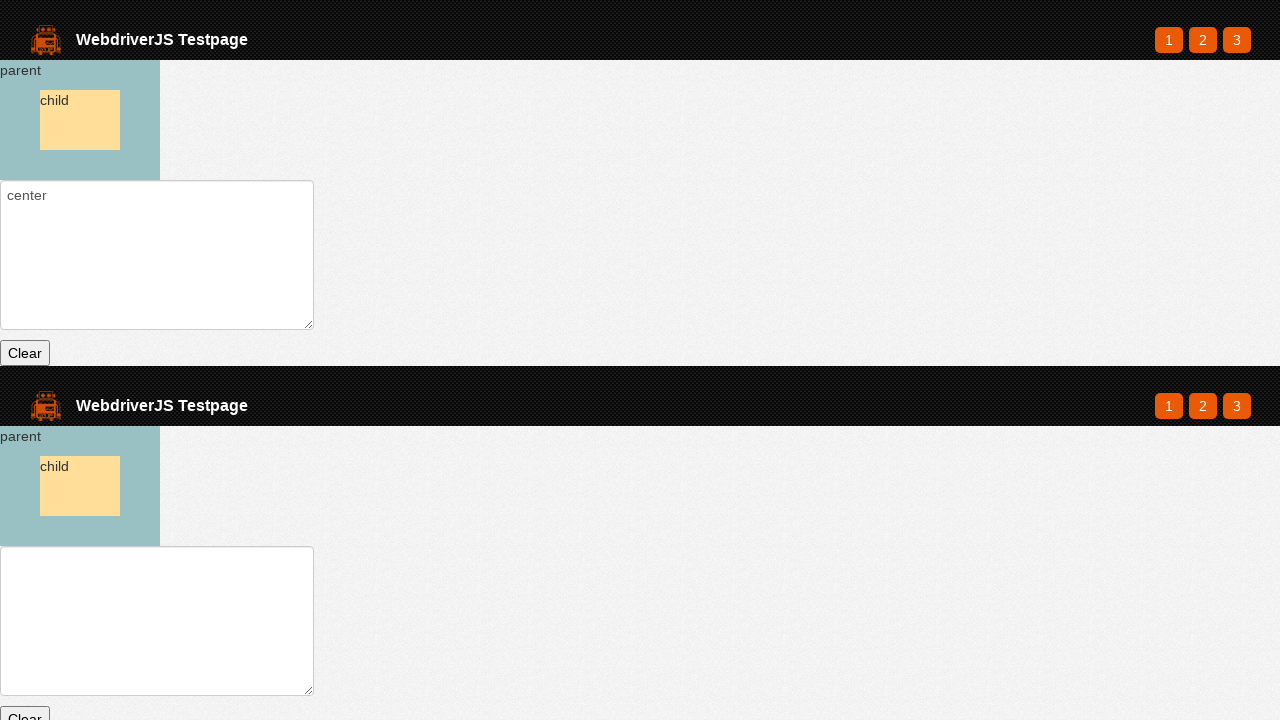

Verified text field ends with 'center' - assertion passed
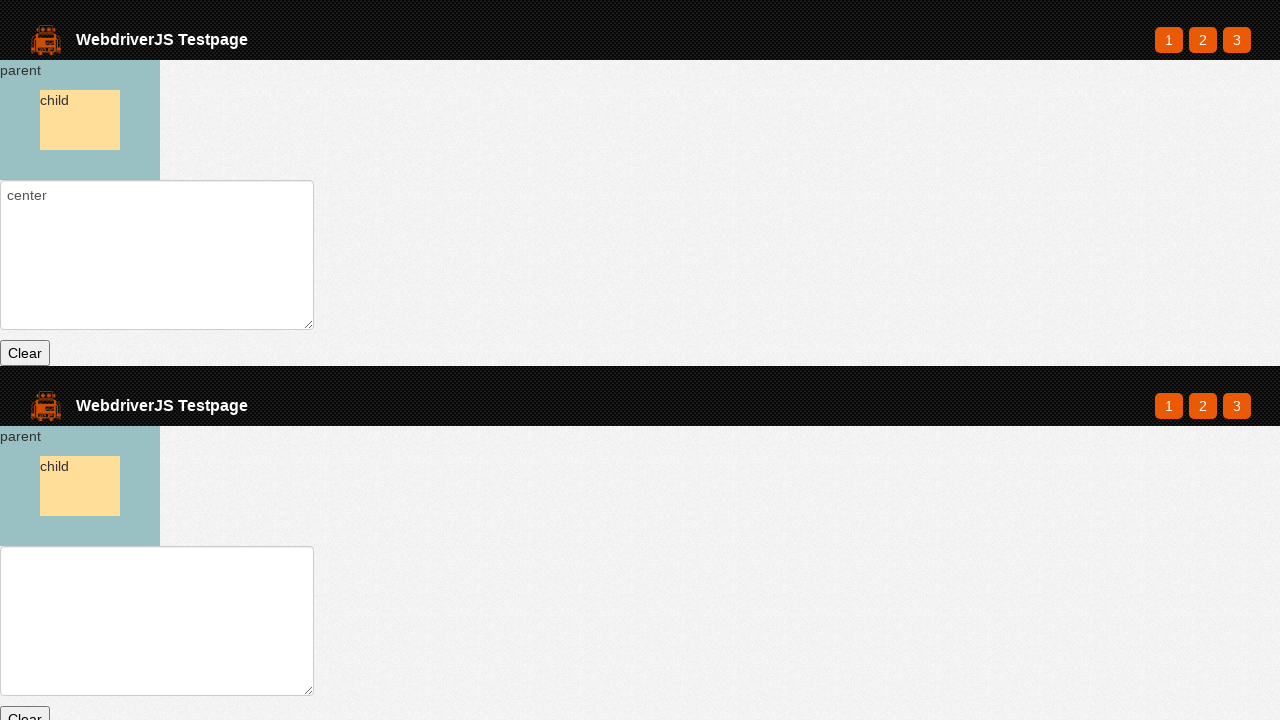

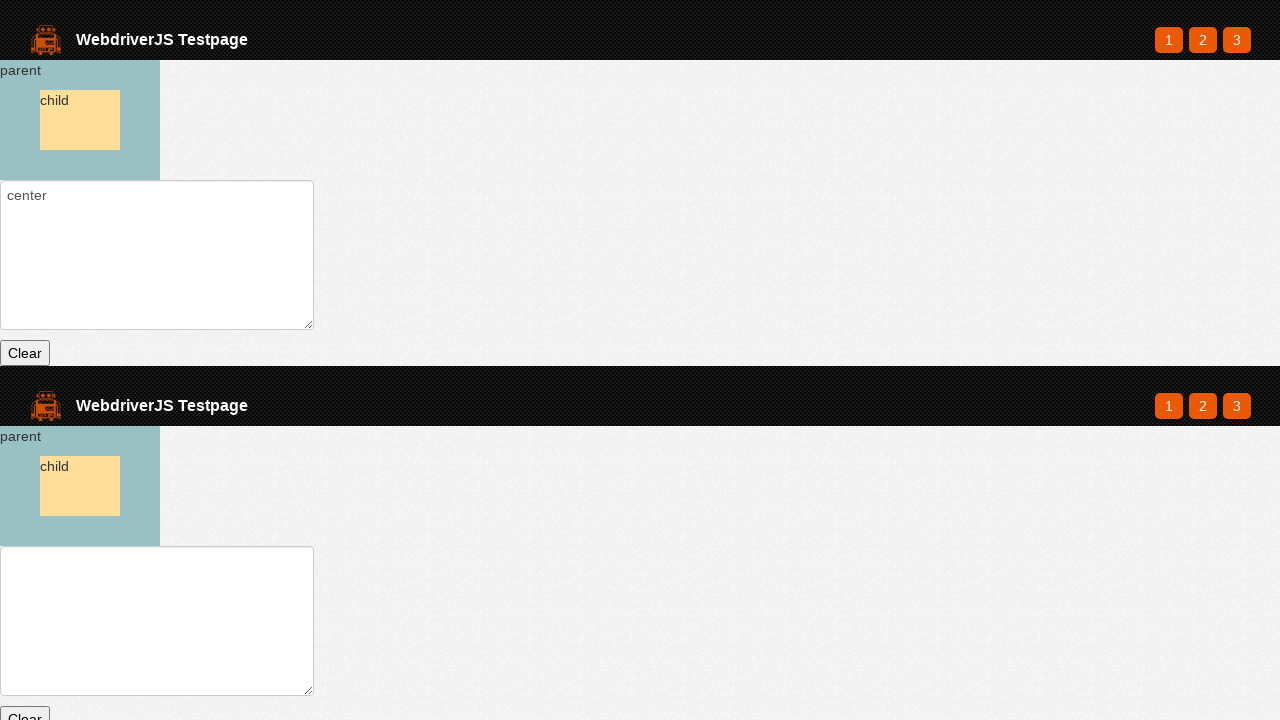